Tests browser navigation history by navigating to the Navigation page, then going back and forward multiple times to verify the URL changes correctly

Starting URL: https://example.cypress.io

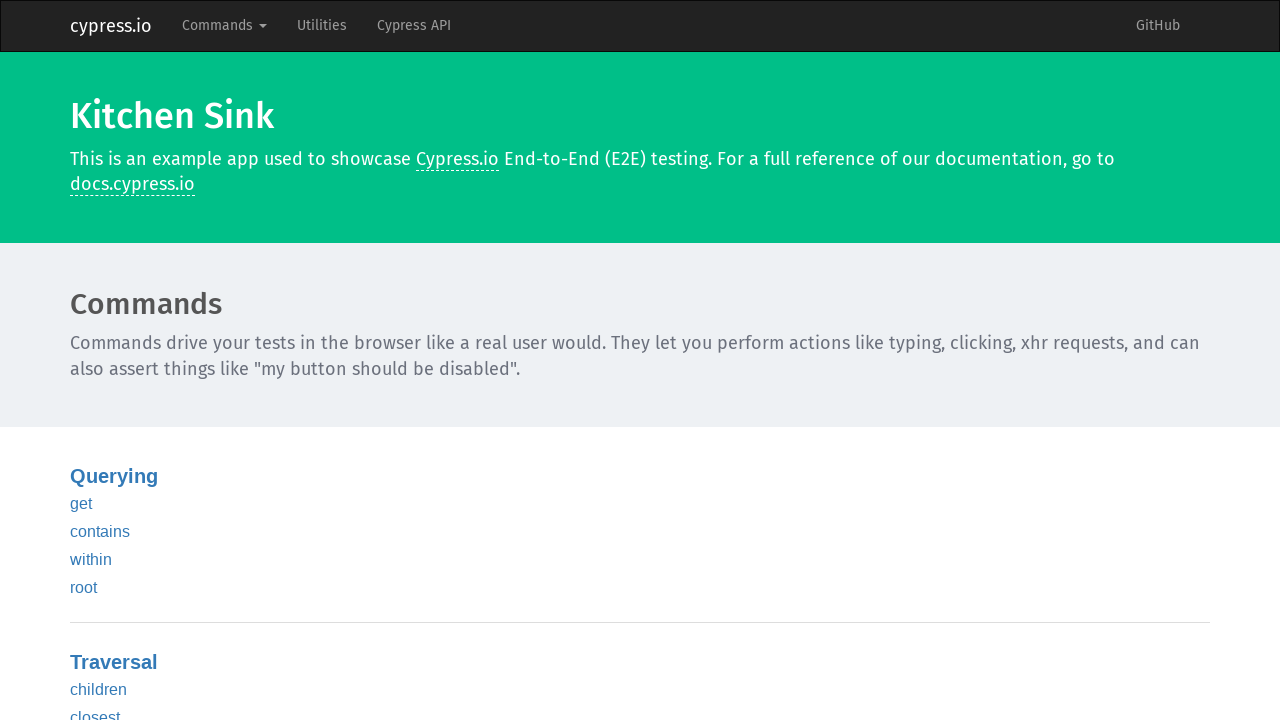

Navigated to starting URL https://example.cypress.io
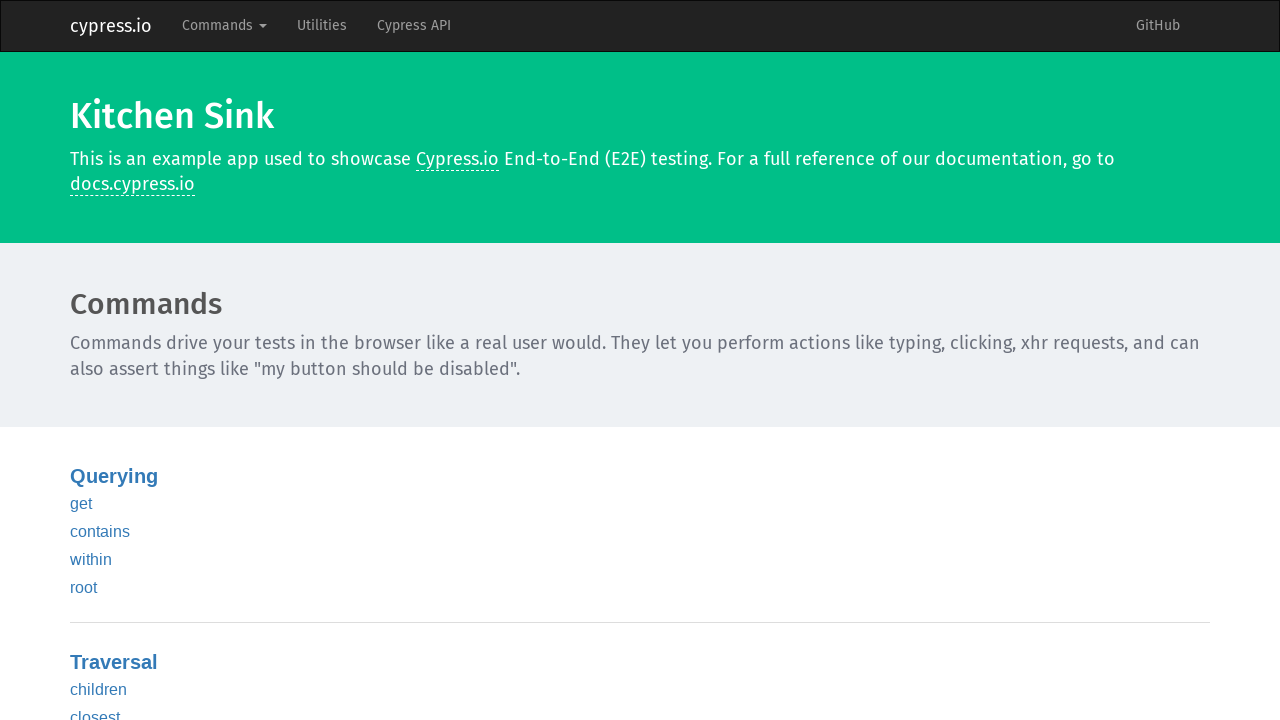

Clicked Commands in navbar at (224, 26) on .navbar-nav >> internal:text="Commands"i
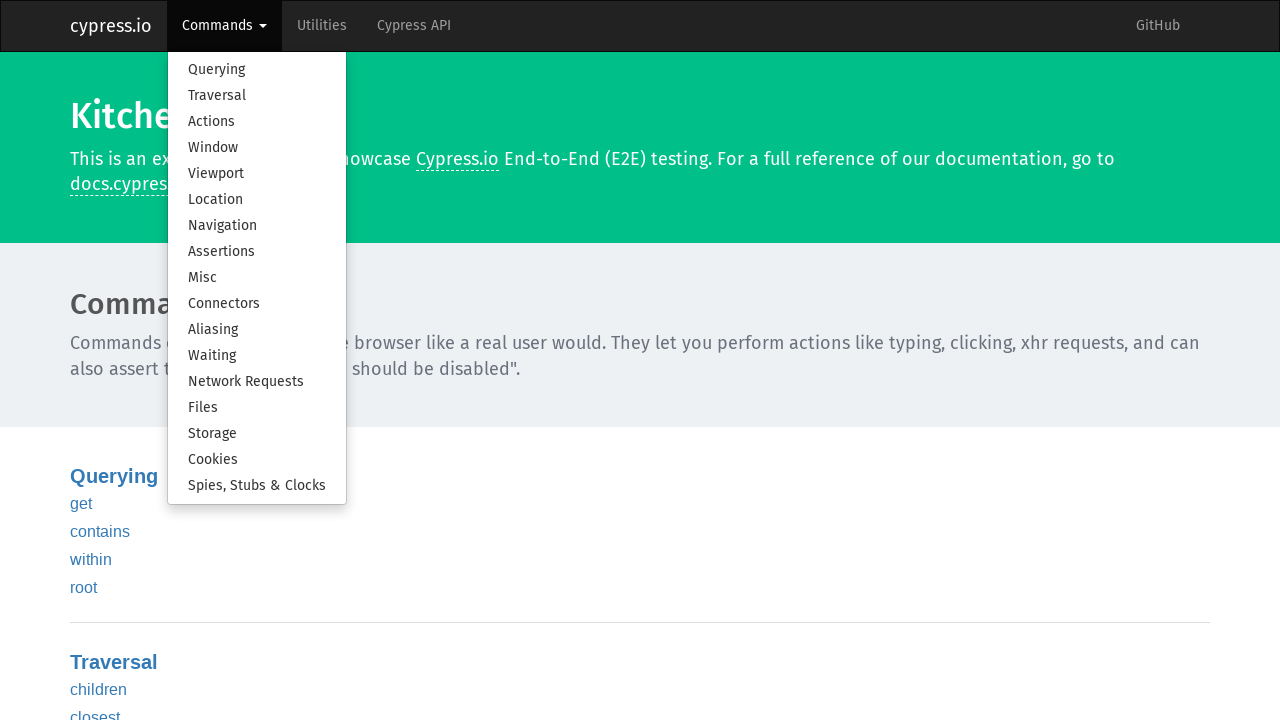

Clicked Navigation in dropdown menu at (257, 226) on .dropdown-menu >> internal:text="Navigation"i
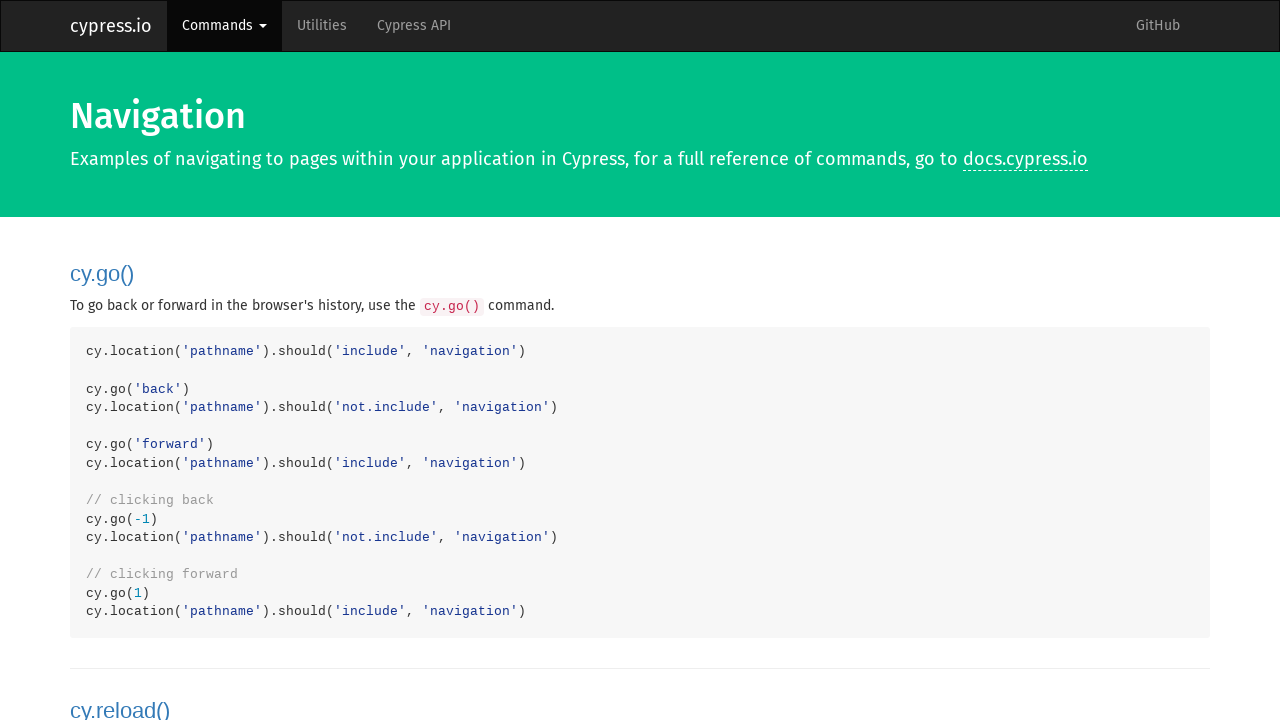

Navigated back in browser history
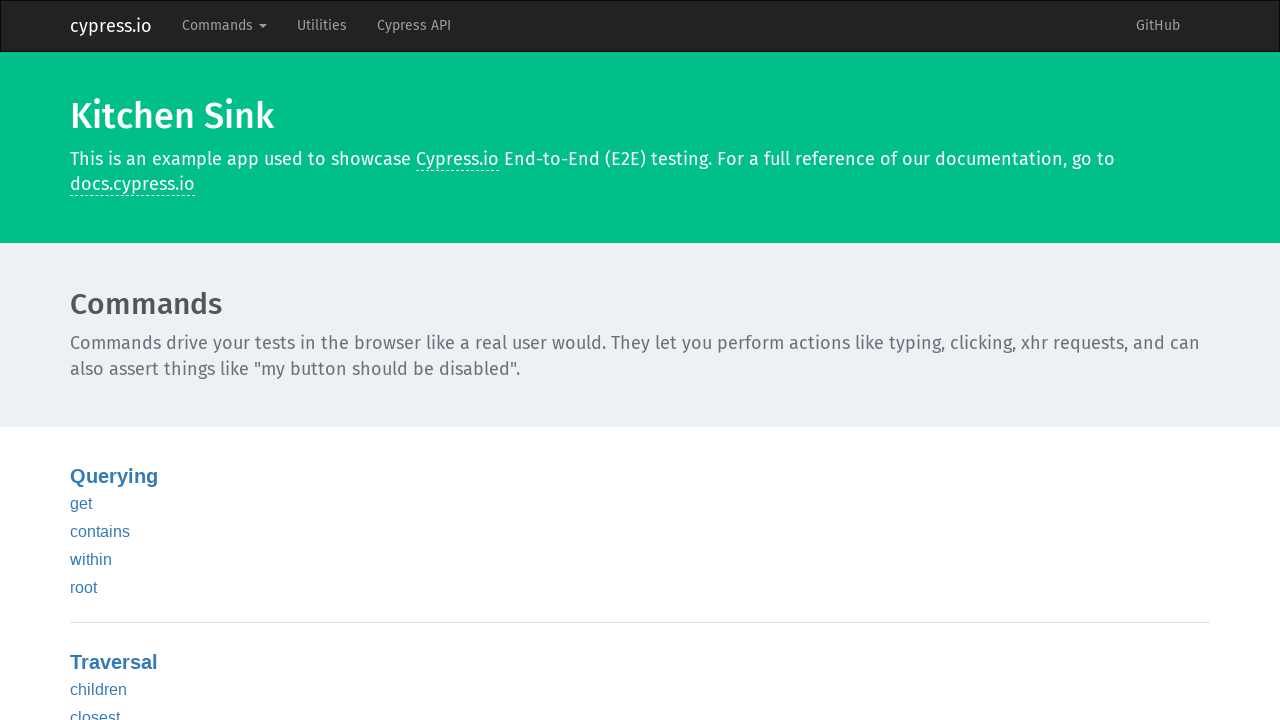

Navigated forward in browser history
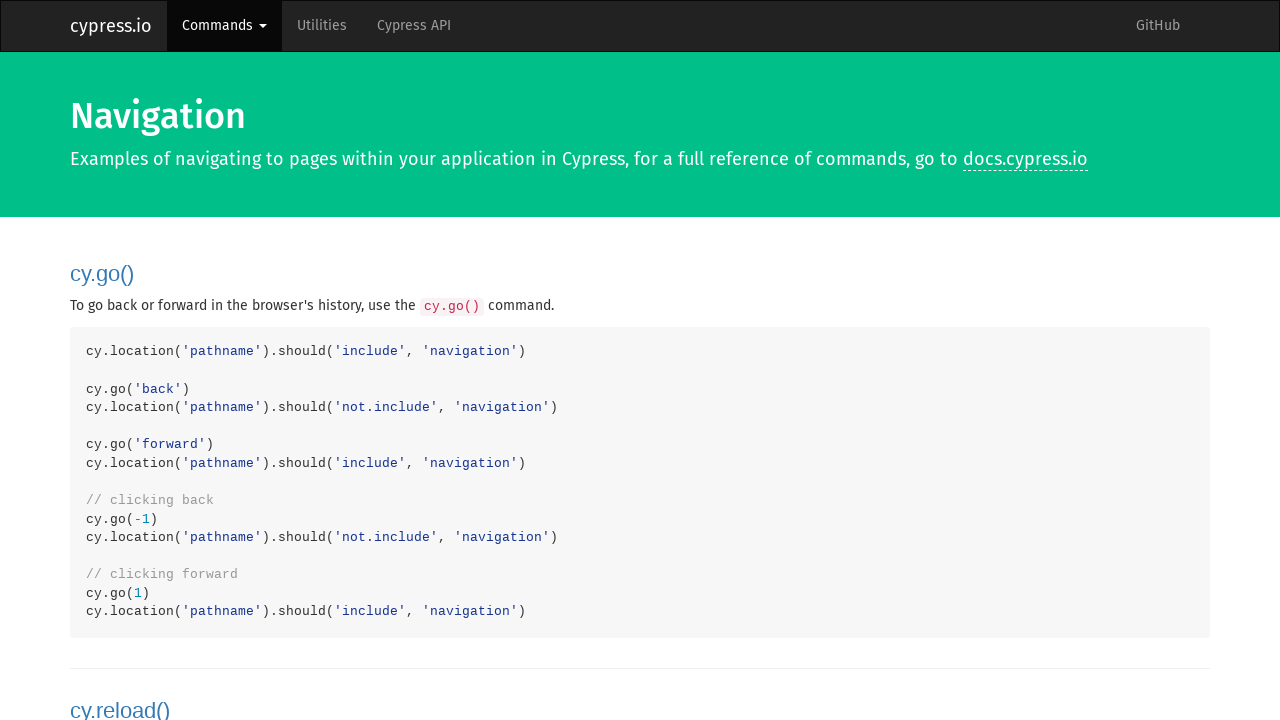

Navigated back in browser history again
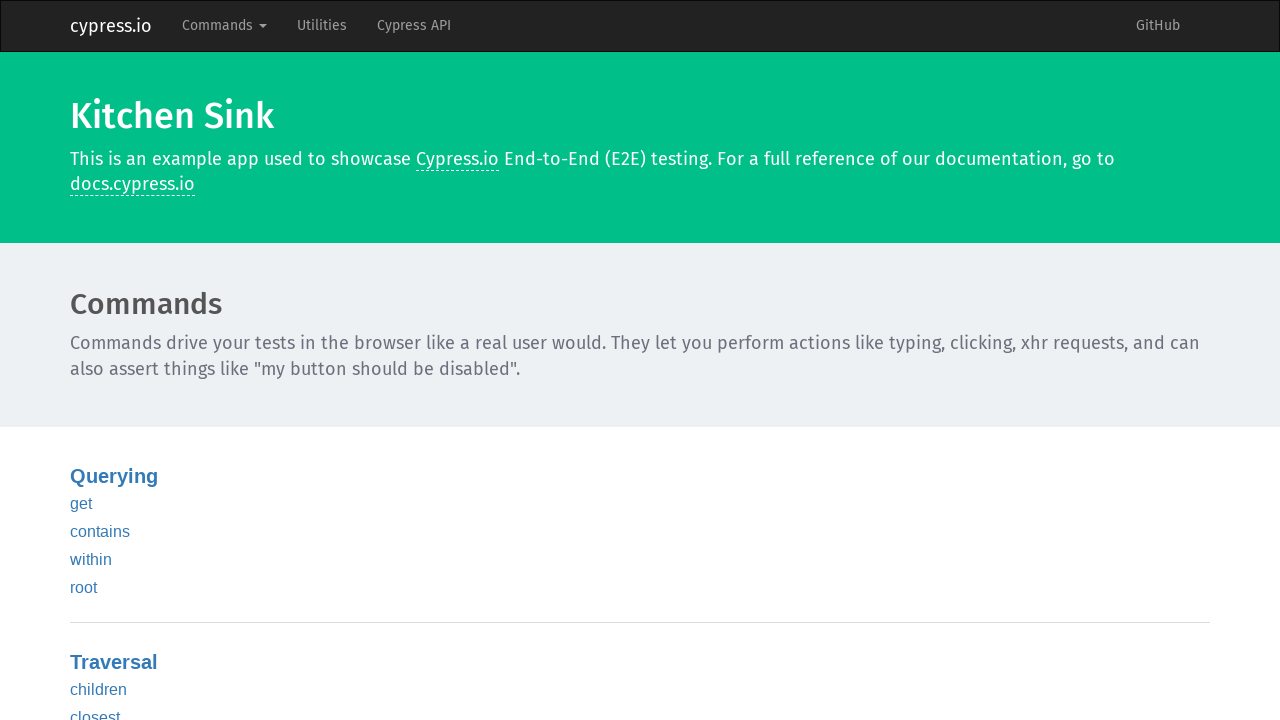

Navigated forward in browser history again
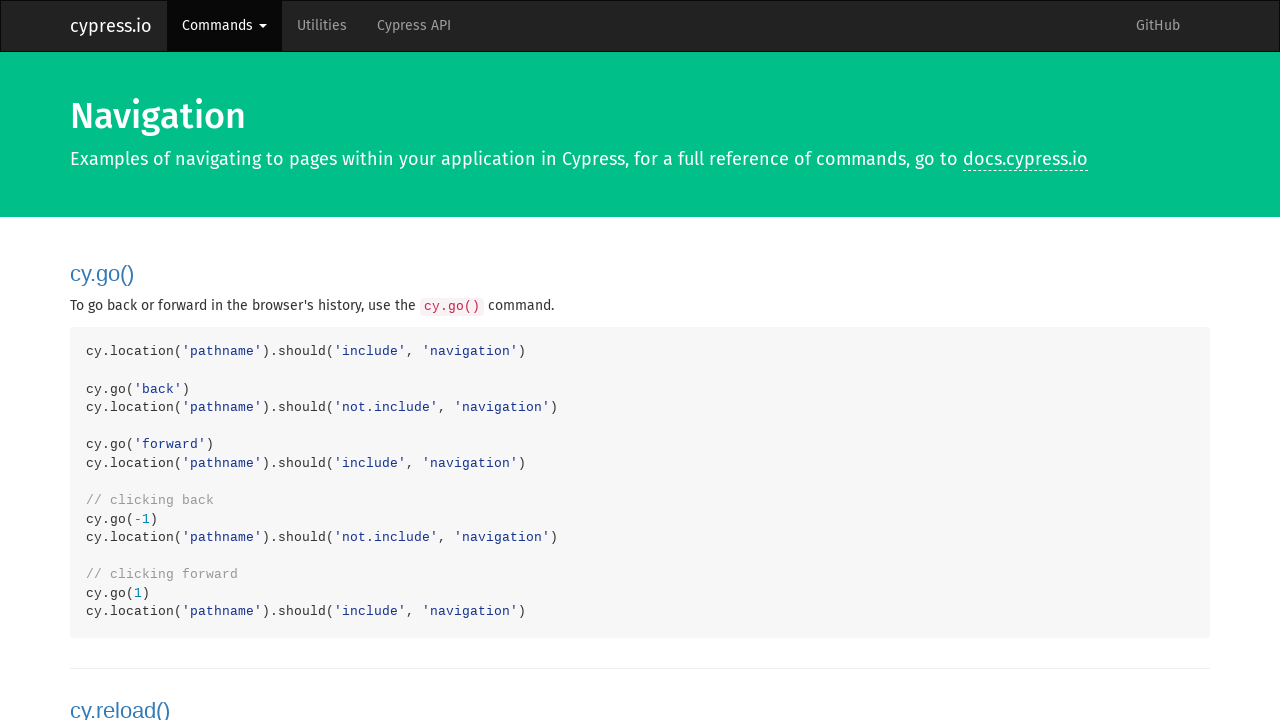

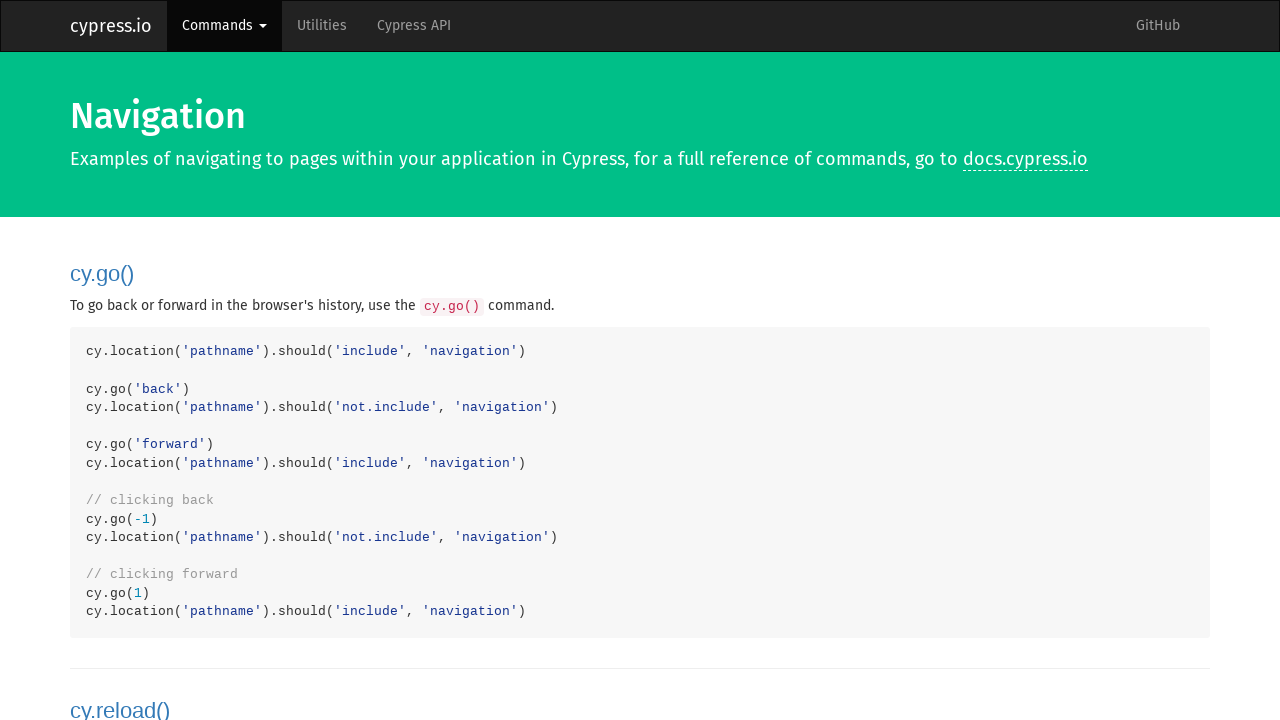